Tests that error messages disappear when required business detail fields are filled after initially triggering validation errors

Starting URL: http://qa-test-v1.s3-website-ap-southeast-2.amazonaws.com/

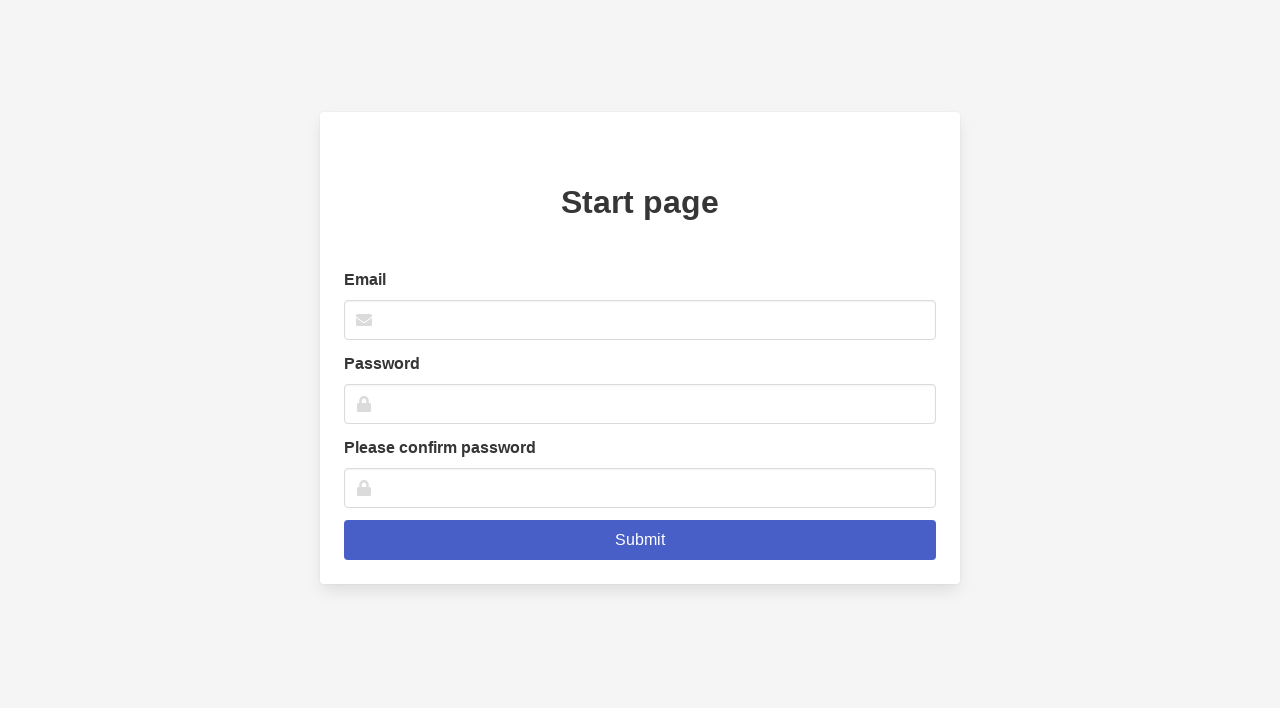

Clicked email input field on signup form at (640, 320) on xpath=//*[@id='root']/div/div/div/div/div/form/div[1]/div/input
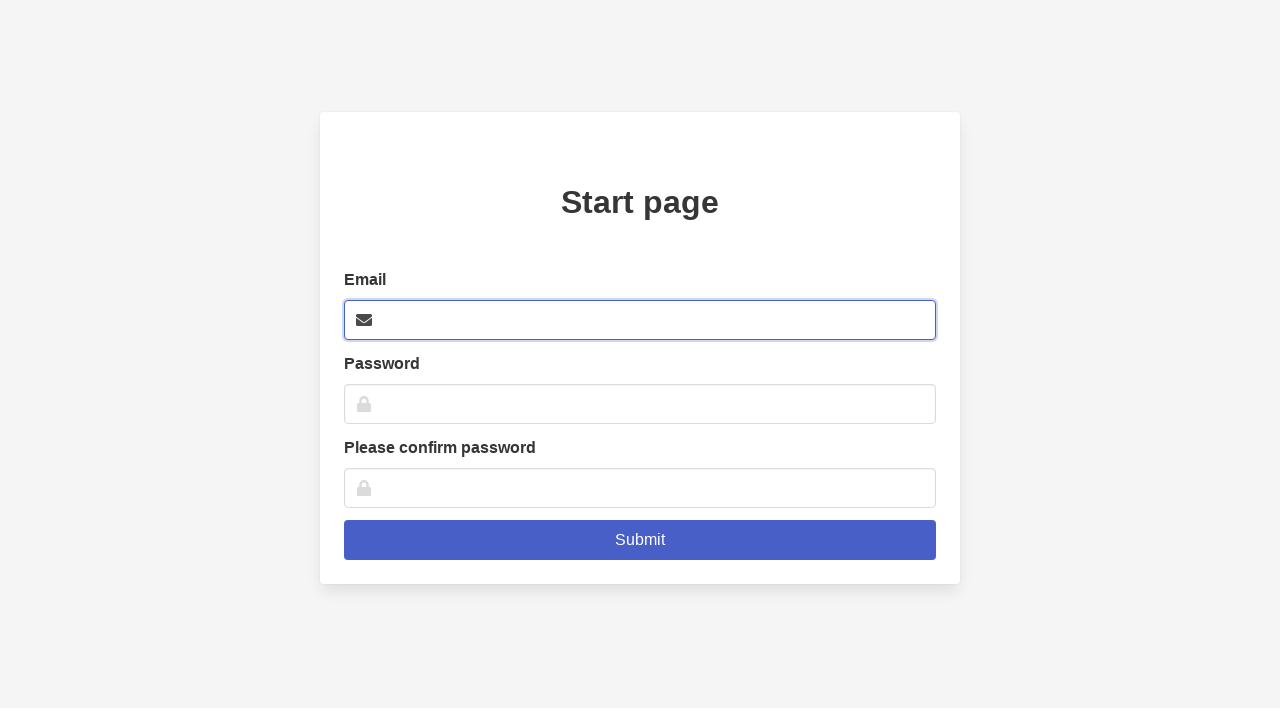

Filled email field with 'validation@email.com' on xpath=//*[@id='root']/div/div/div/div/div/form/div[1]/div/input
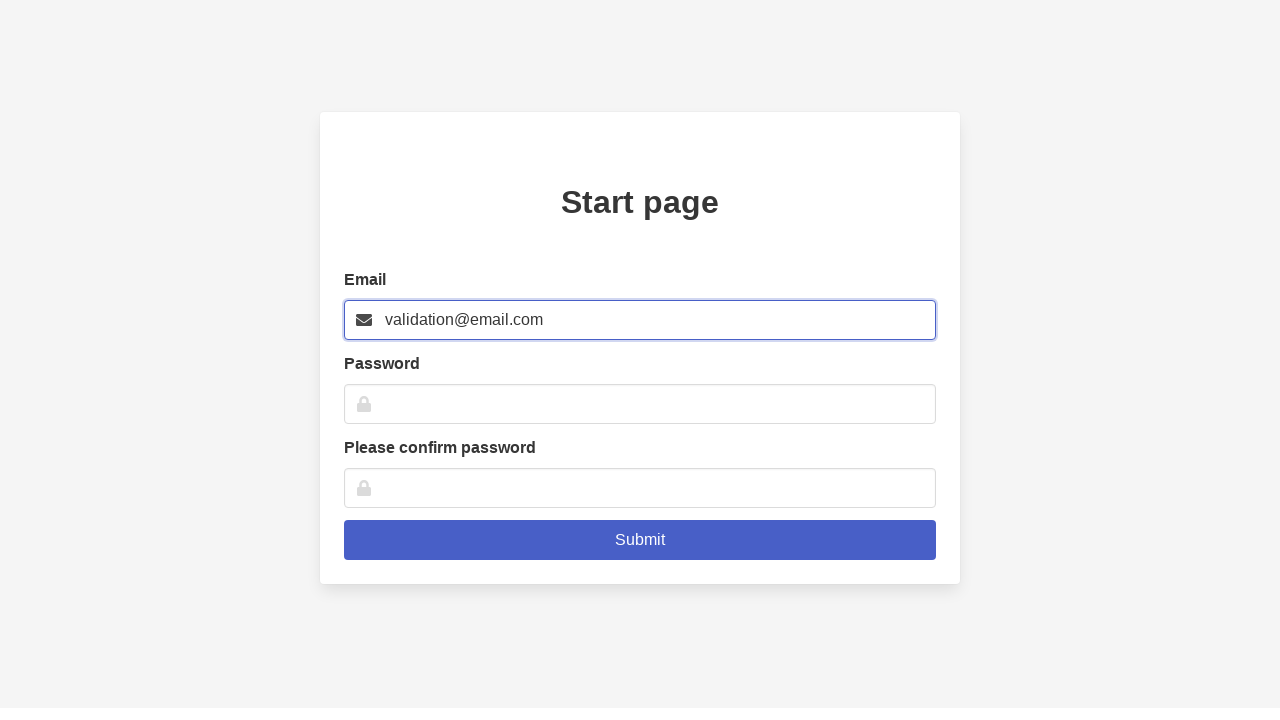

Clicked password input field at (640, 404) on xpath=//*[@id='root']/div/div/div/div/div/form/div[2]/div/input
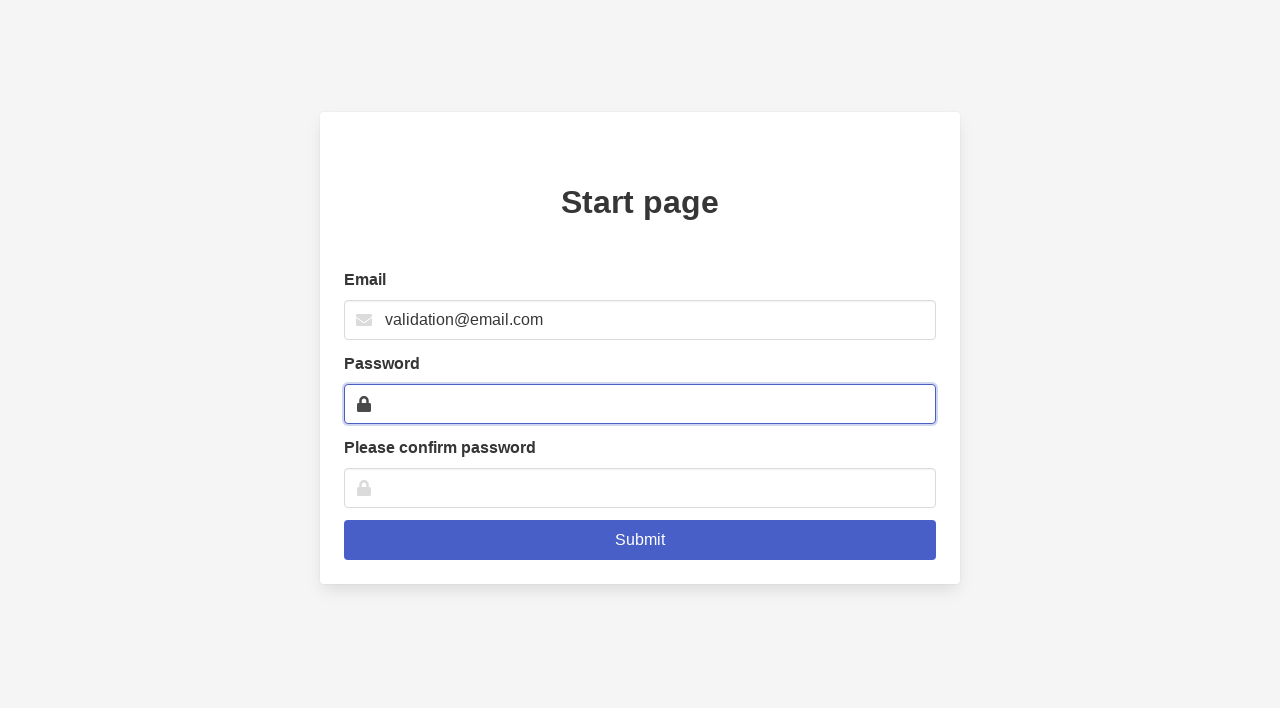

Filled password field with 'ValidPass321' on xpath=//*[@id='root']/div/div/div/div/div/form/div[2]/div/input
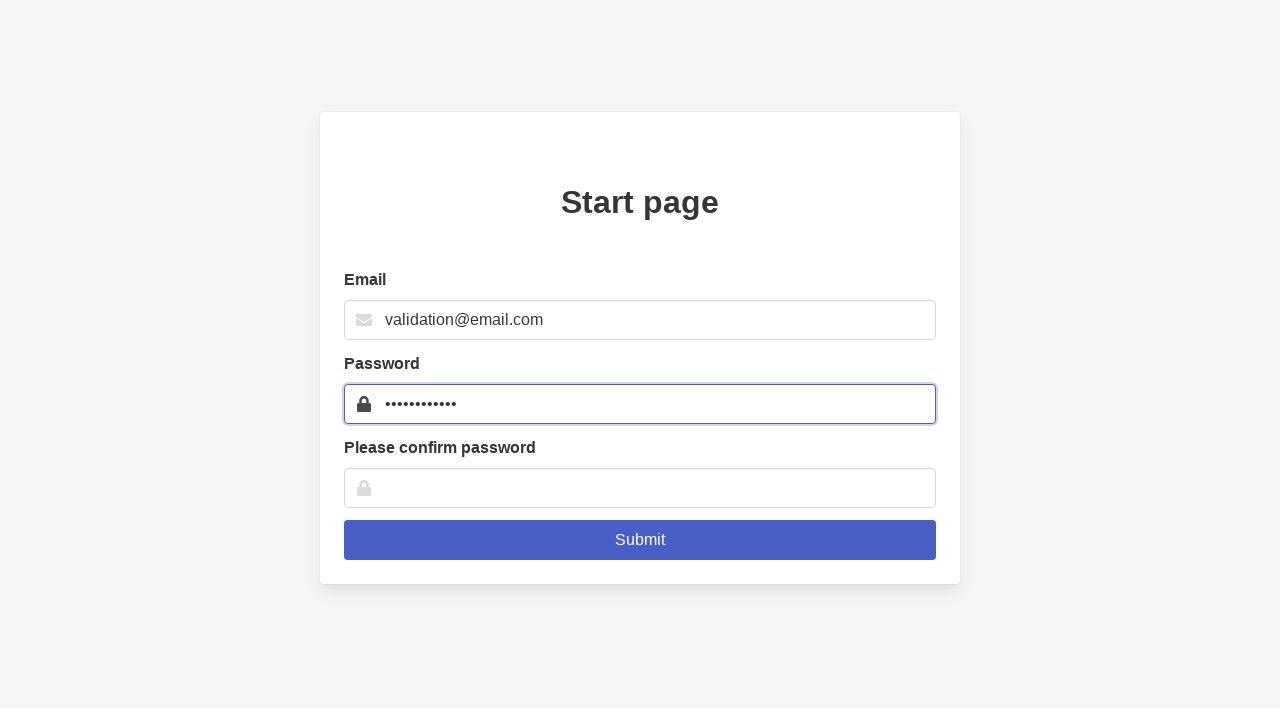

Clicked confirm password input field at (640, 488) on xpath=//*[@id='root']/div/div/div/div/div/form/div[3]/div/input
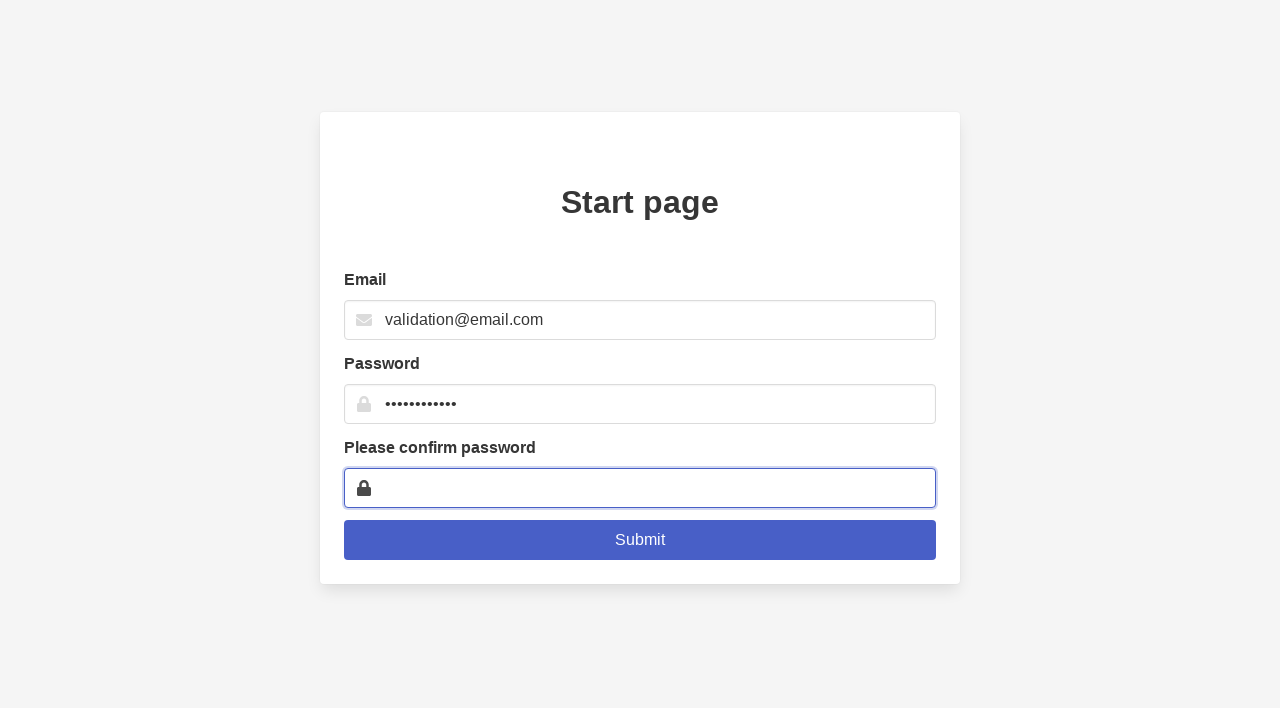

Filled confirm password field with 'ValidPass321' on xpath=//*[@id='root']/div/div/div/div/div/form/div[3]/div/input
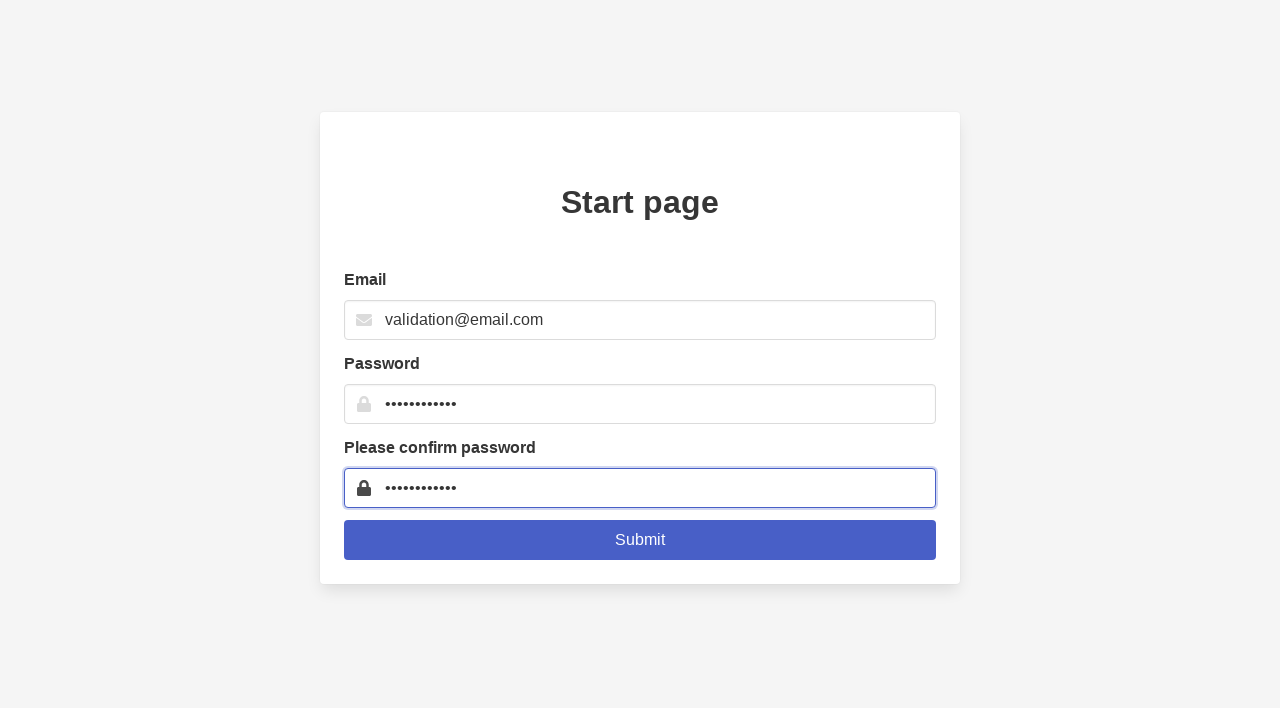

Clicked submit button to proceed to business details page at (640, 540) on .is-link
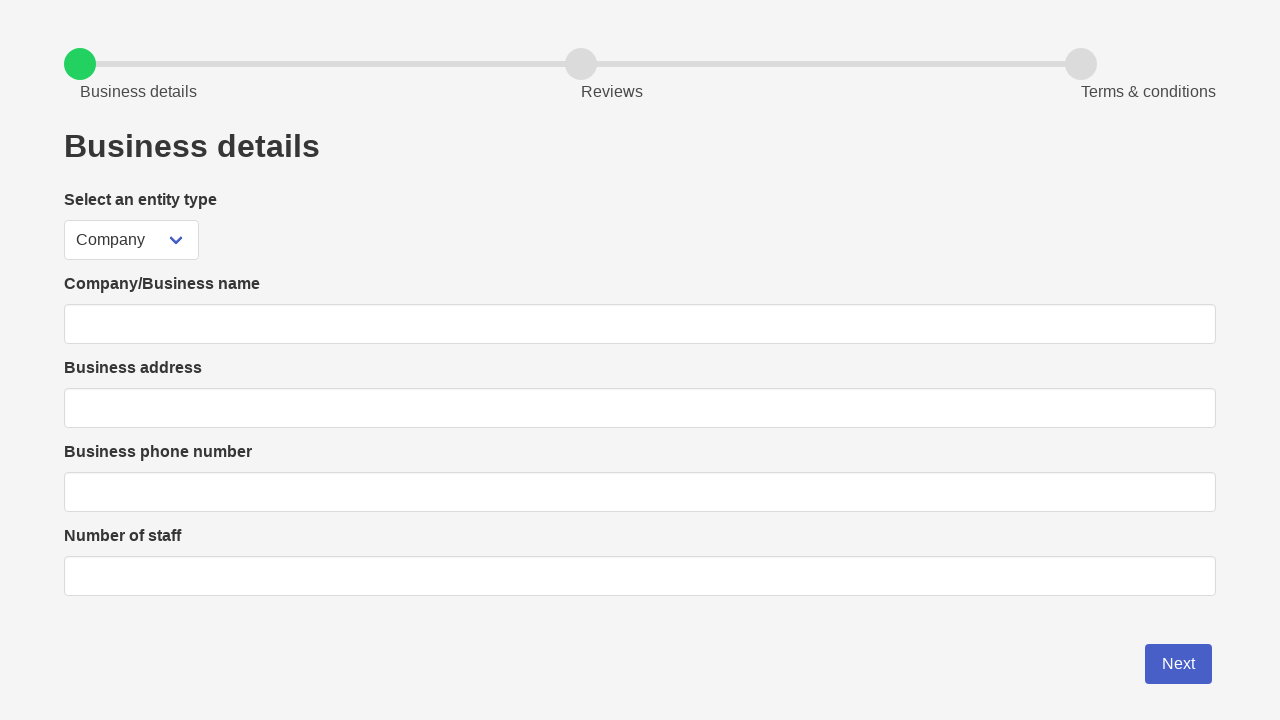

Business details page loaded
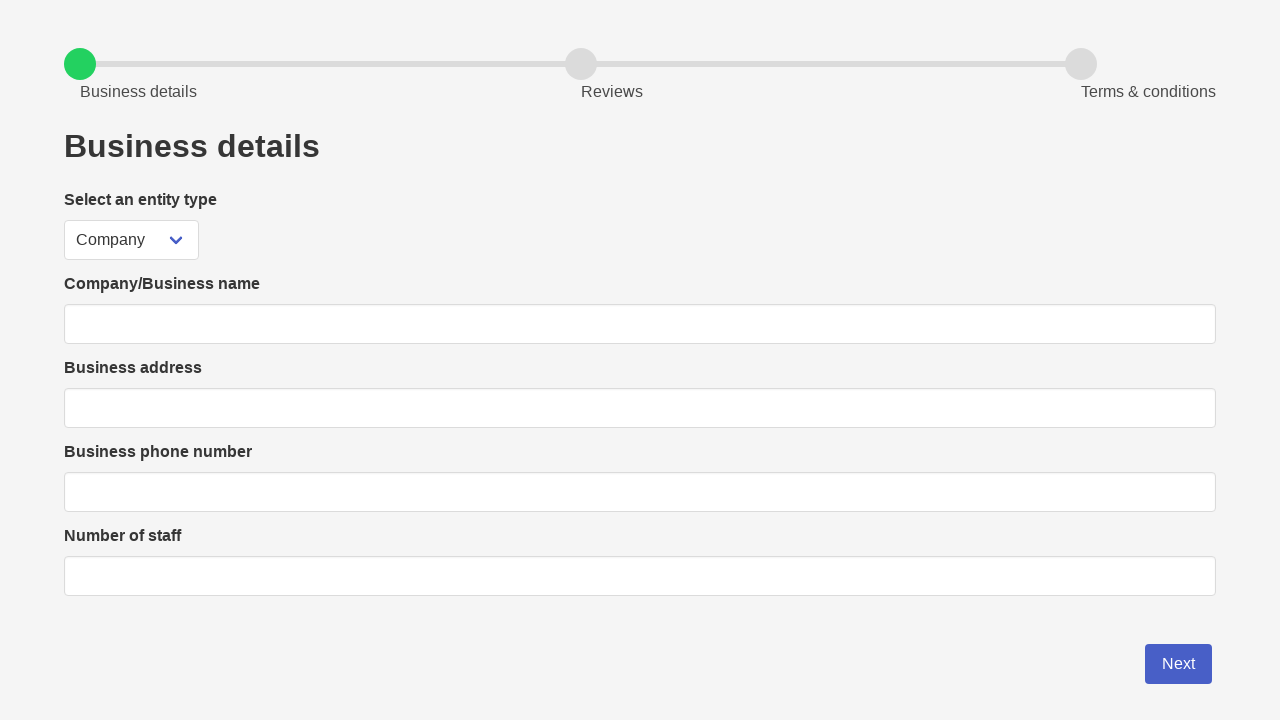

Clicked submit button without filling required fields to trigger validation errors at (1178, 664) on .is-link
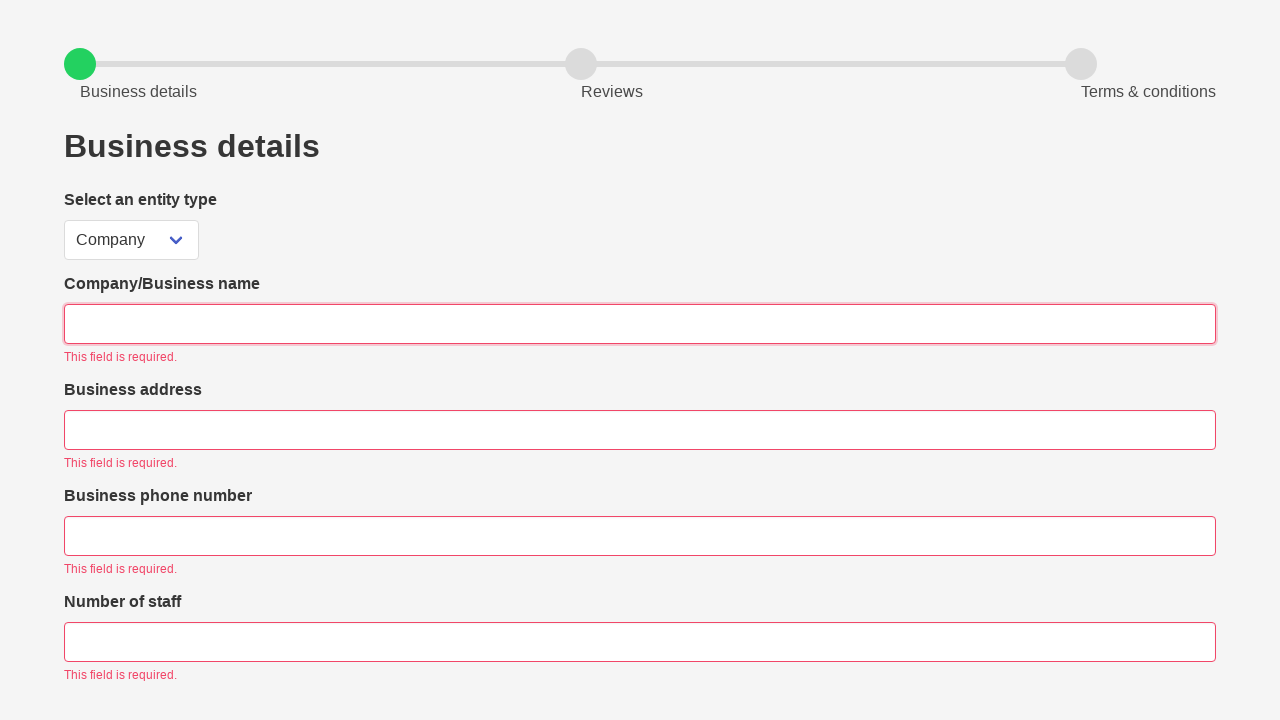

Validation error messages appeared
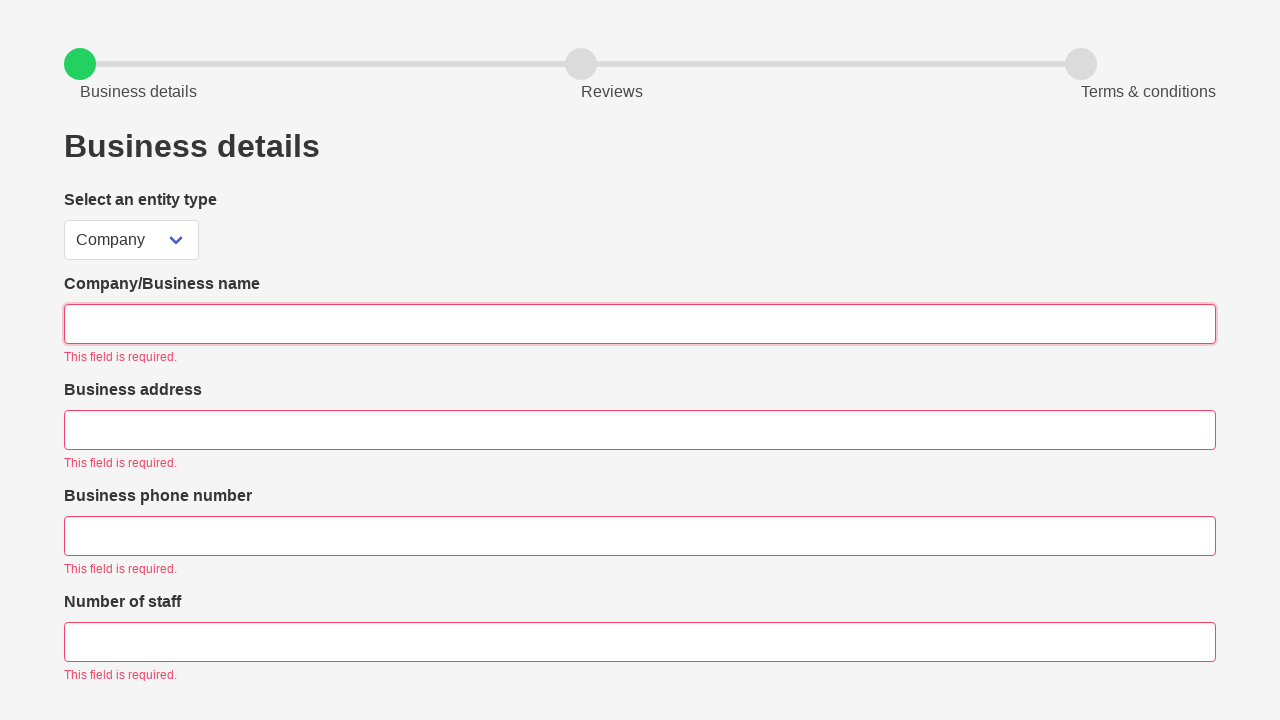

Clicked company name input field at (640, 324) on xpath=//*[@id='root']/div/div/div/form/div[2]/div[1]/div/input
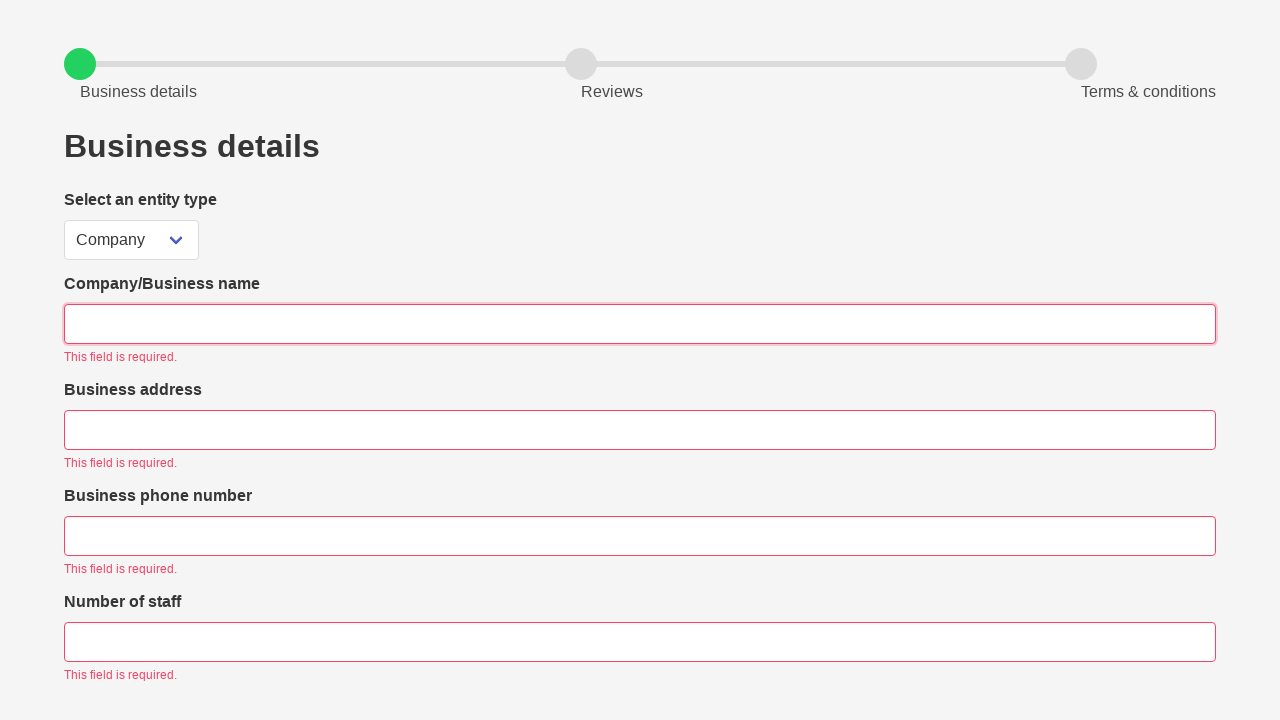

Filled company name field with 'Error Test Company' on xpath=//*[@id='root']/div/div/div/form/div[2]/div[1]/div/input
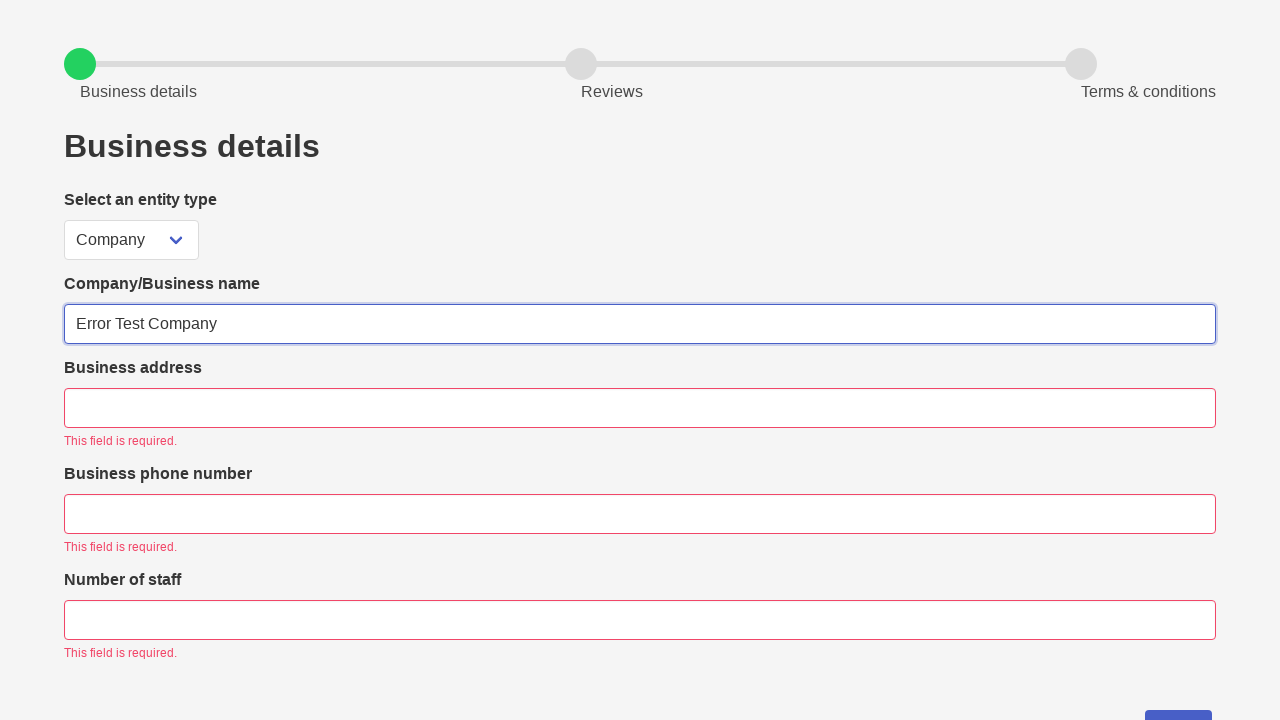

Clicked address input field at (640, 408) on xpath=//*[@id='root']/div/div/div/form/div[2]/div[2]/div/input
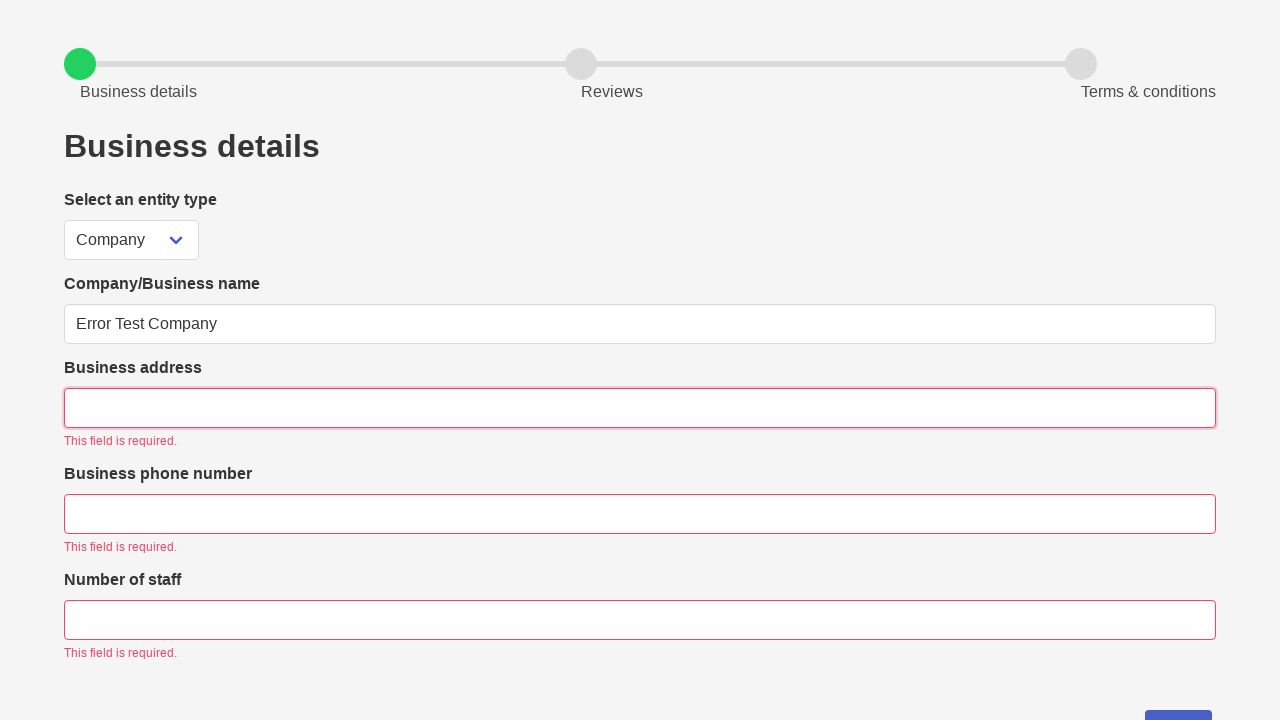

Filled address field with '456 Validation Avenue' on xpath=//*[@id='root']/div/div/div/form/div[2]/div[2]/div/input
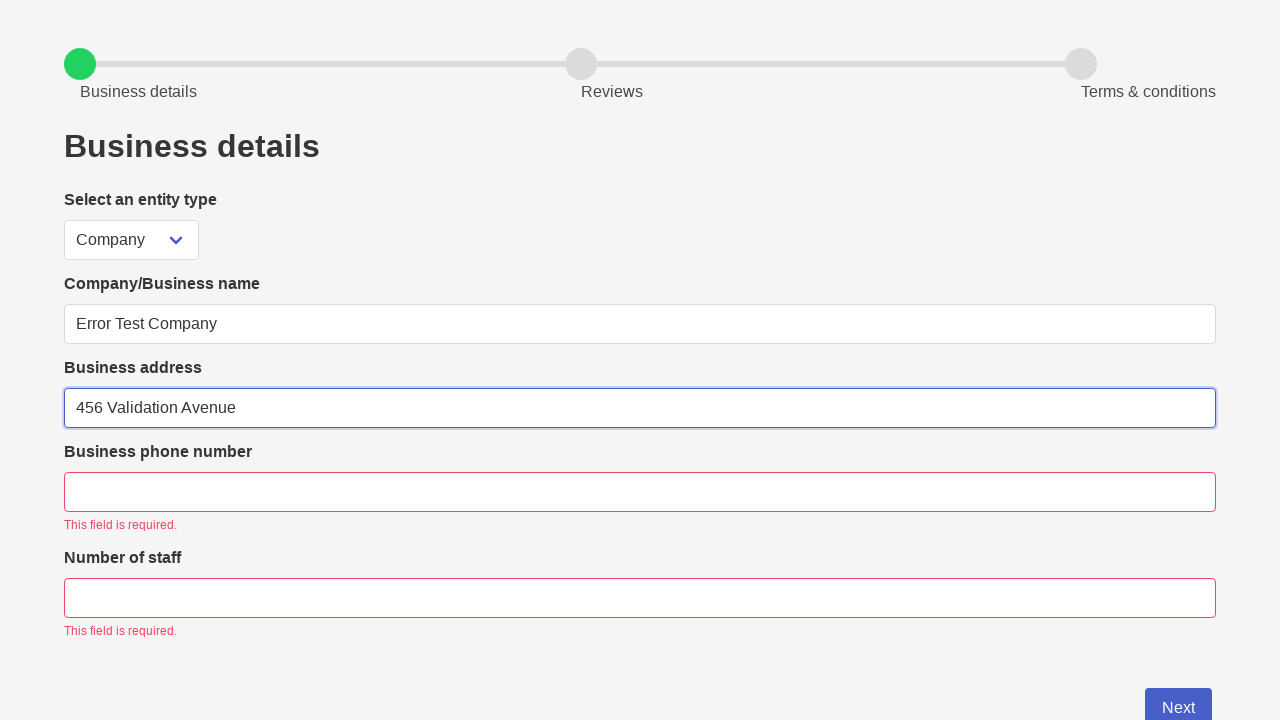

Clicked phone input field at (640, 492) on xpath=//*[@id='root']/div/div/div/form/div[2]/div[3]/div/input
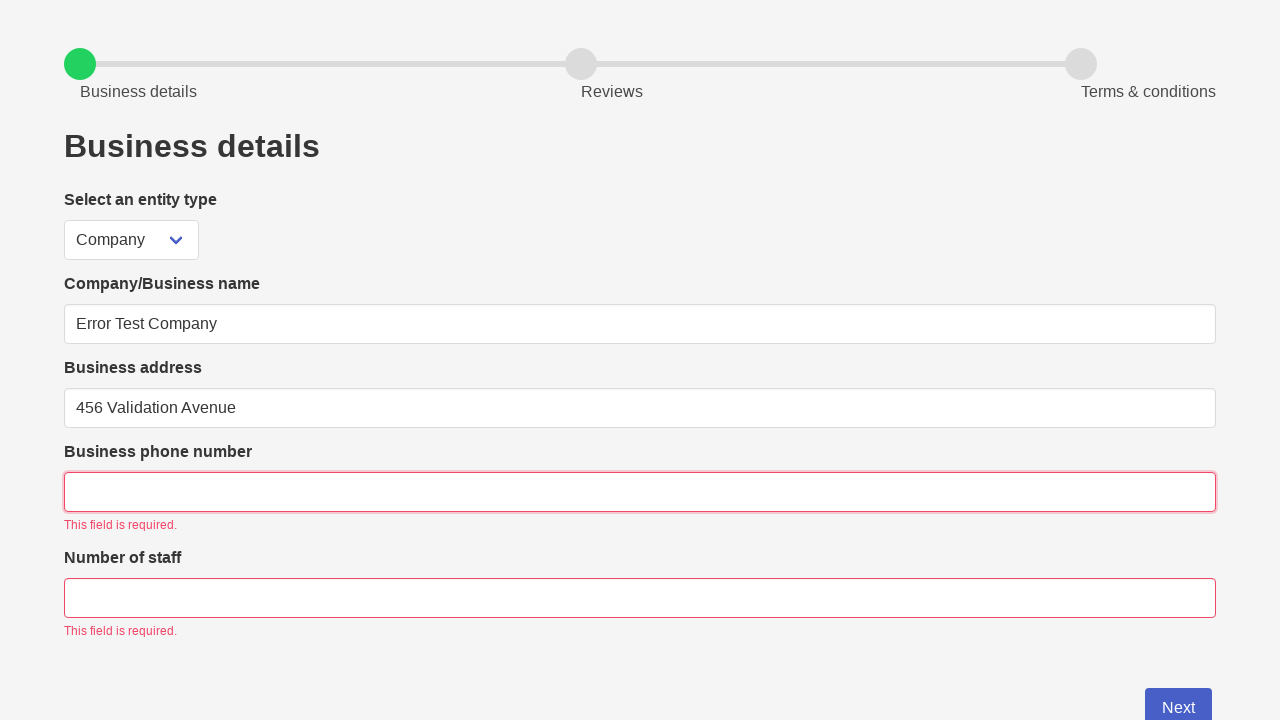

Filled phone field with '0298765432' on xpath=//*[@id='root']/div/div/div/form/div[2]/div[3]/div/input
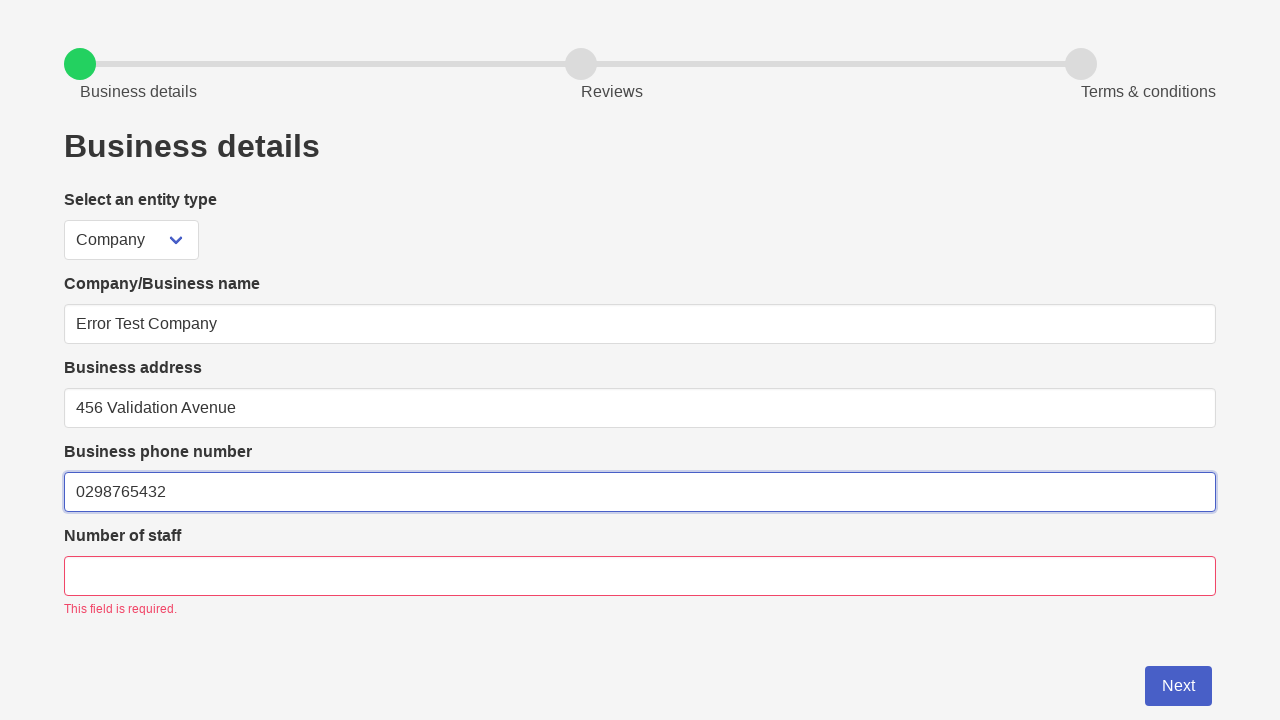

Clicked employee count input field at (640, 576) on xpath=//*[@id='root']/div/div/div/form/div[2]/div[4]/div/input
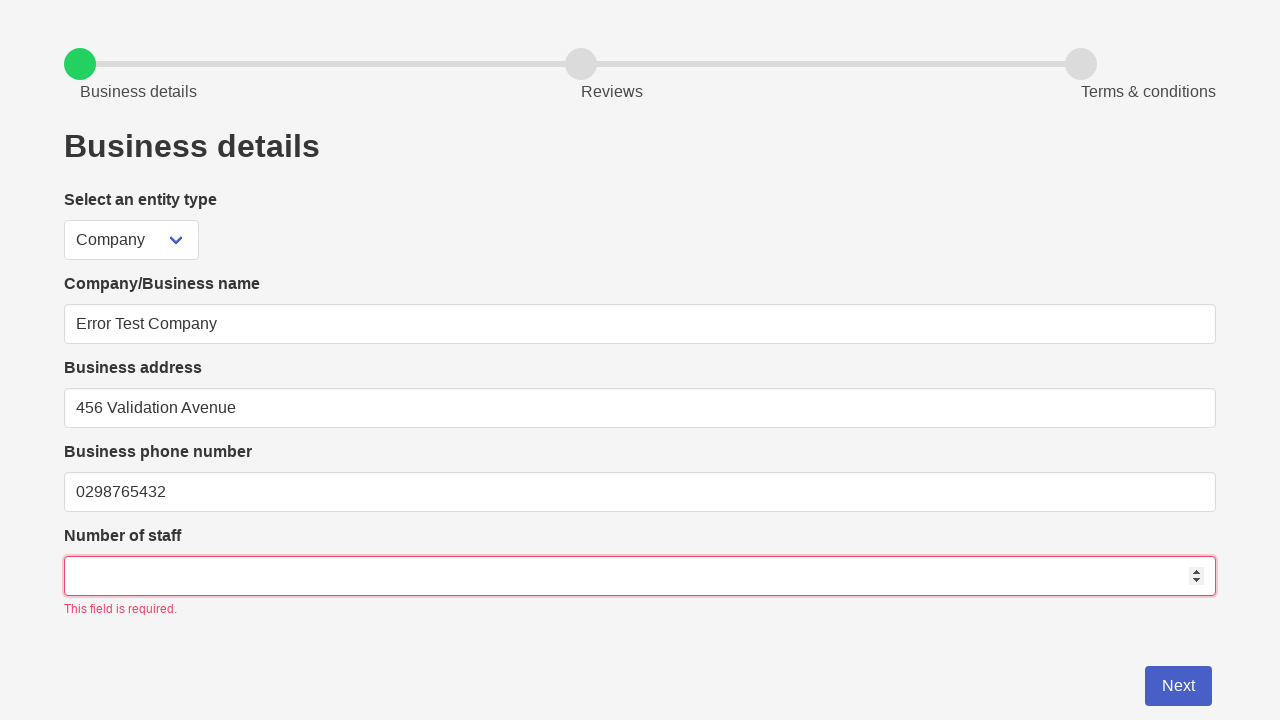

Filled employee count field with '75' - all required fields now complete on xpath=//*[@id='root']/div/div/div/form/div[2]/div[4]/div/input
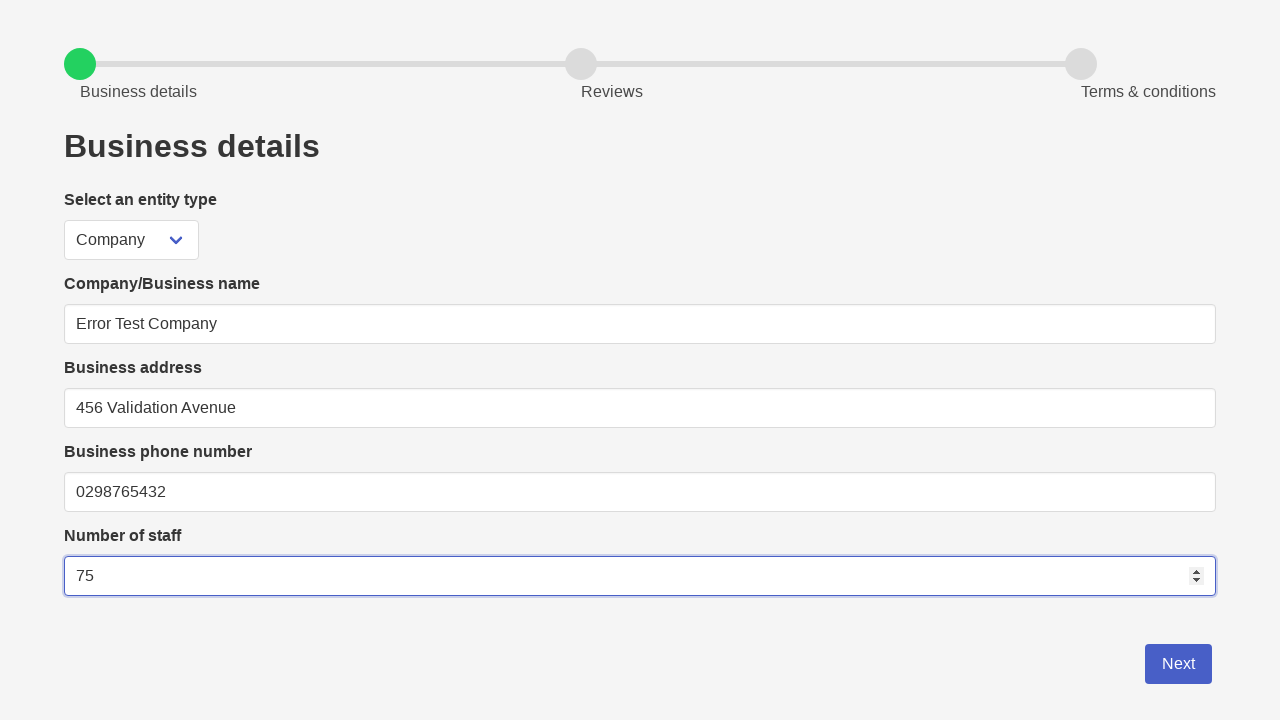

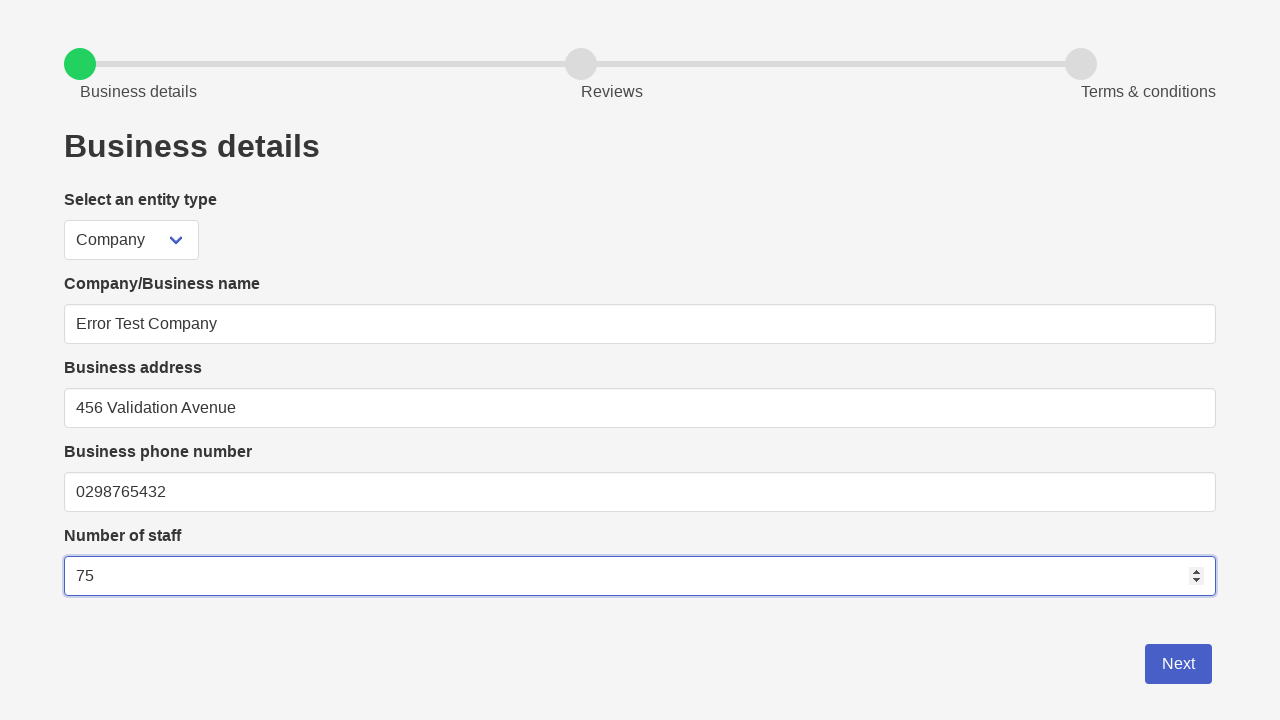